Navigates to a login practice page and verifies the page title is correct.

Starting URL: https://rahulshettyacademy.com/loginpagePractise/

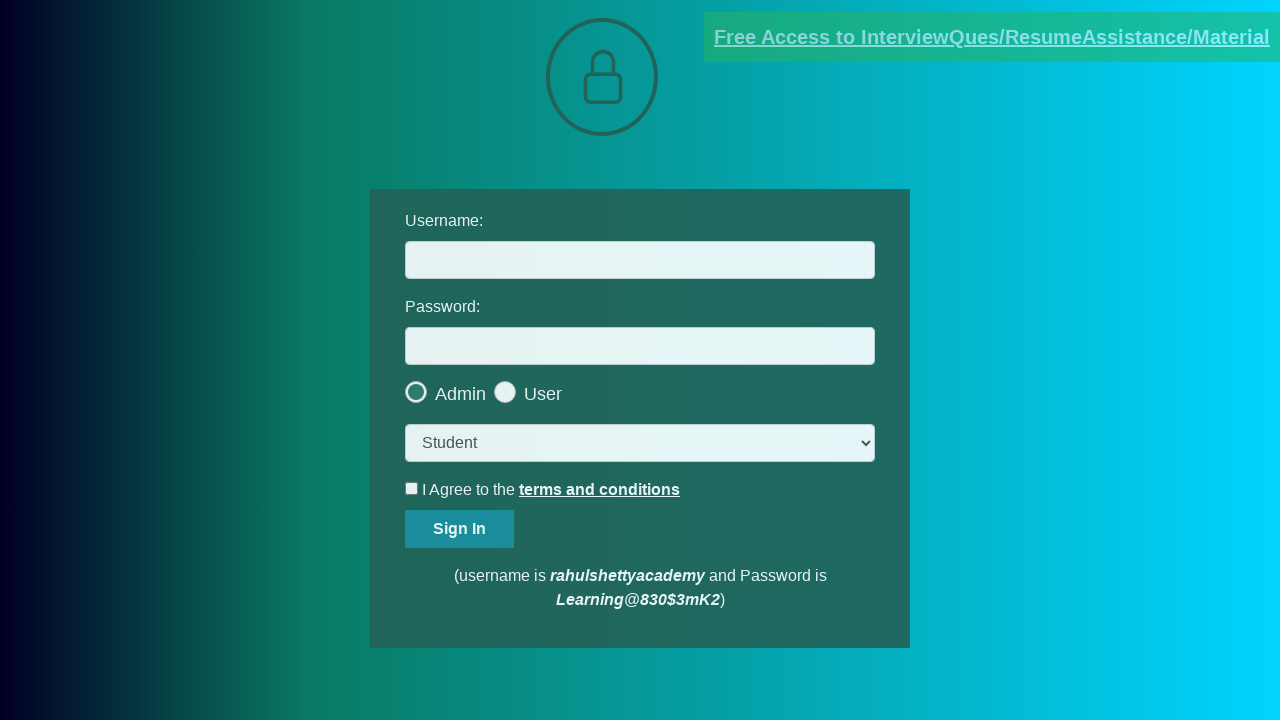

Verified page title is 'LoginPage Practise | Rahul Shetty Academy'
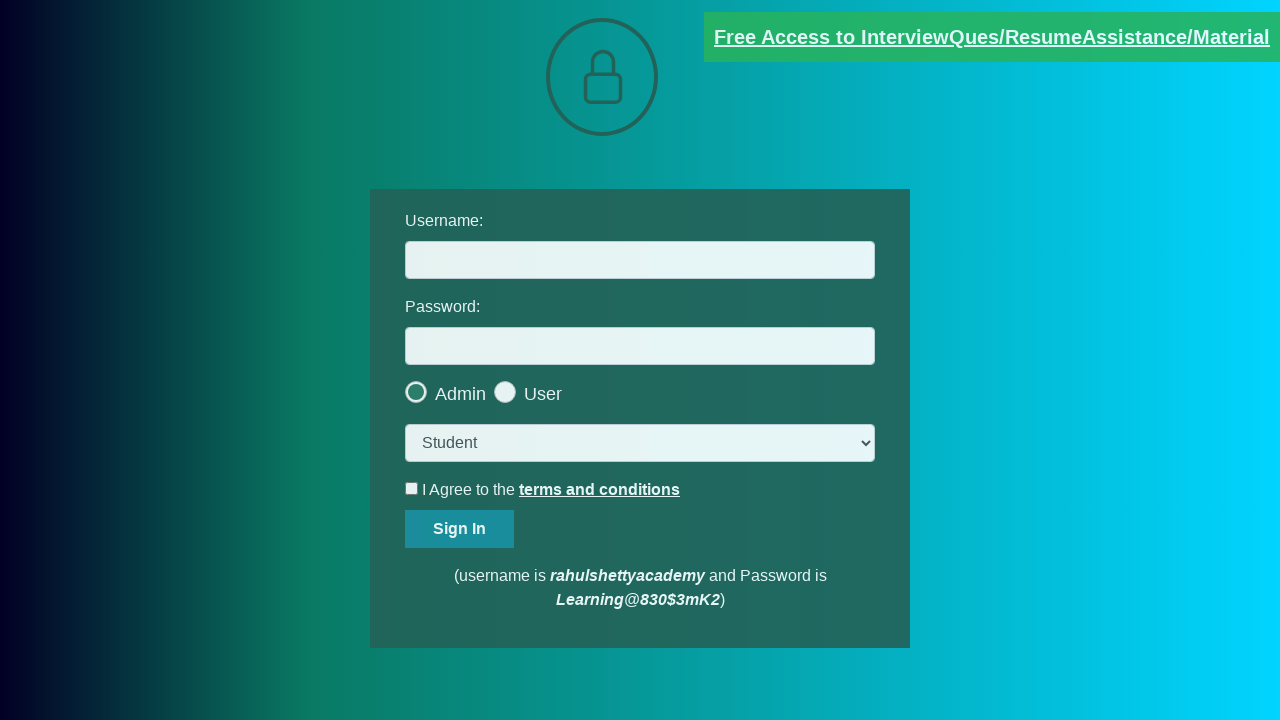

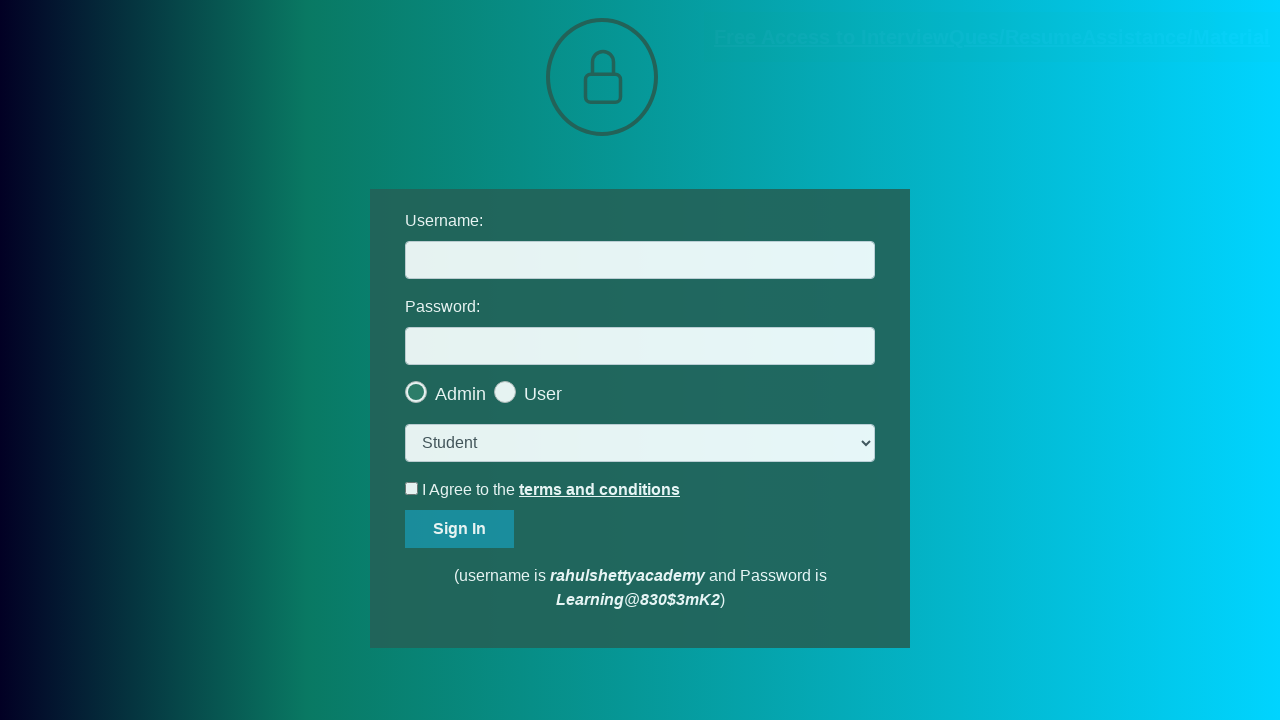